Tests element highlighting functionality by navigating to a page with many elements, finding a specific element by ID, and visually highlighting it with a red dashed border using JavaScript style manipulation.

Starting URL: http://the-internet.herokuapp.com/large

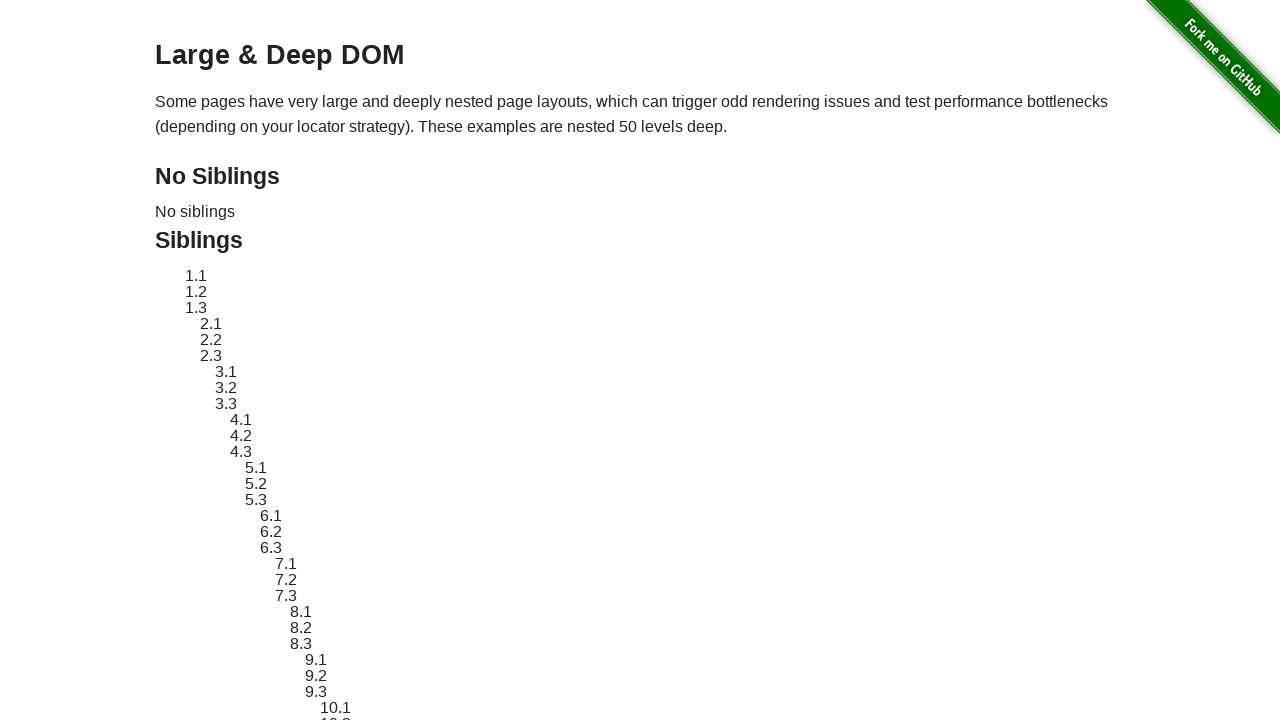

Navigated to the large page with many elements
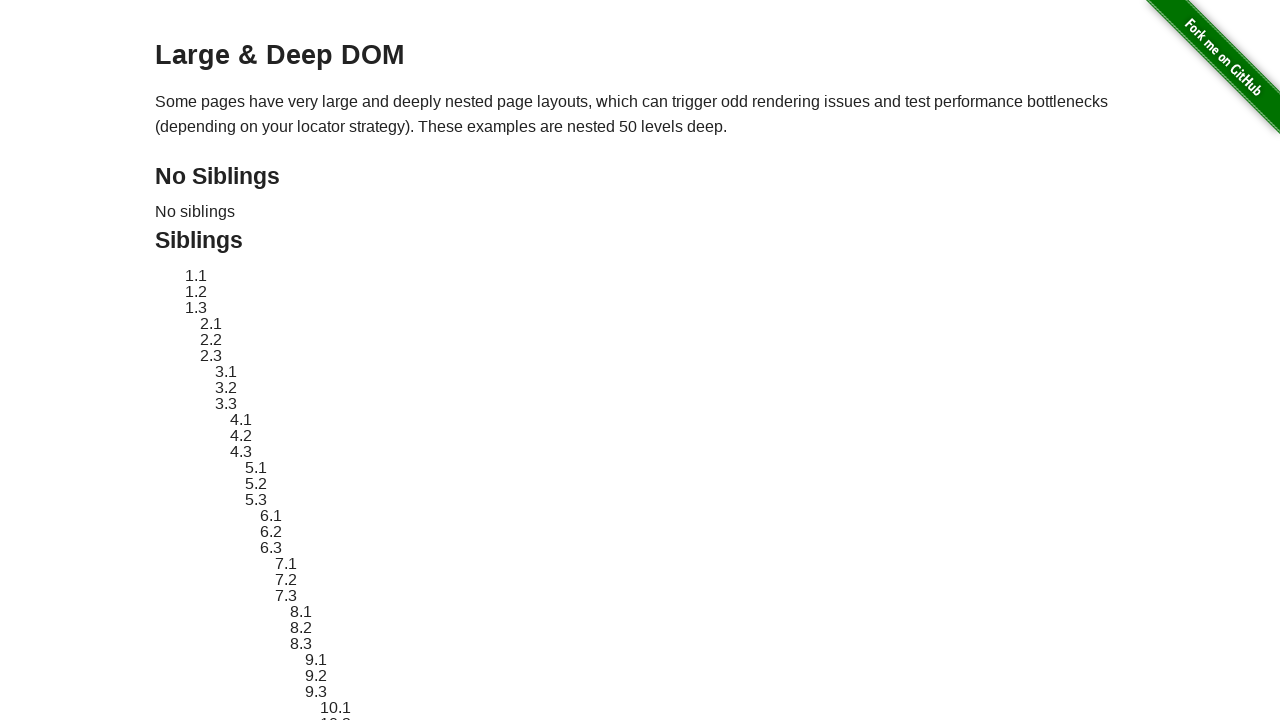

Target element #sibling-2.3 is loaded and ready
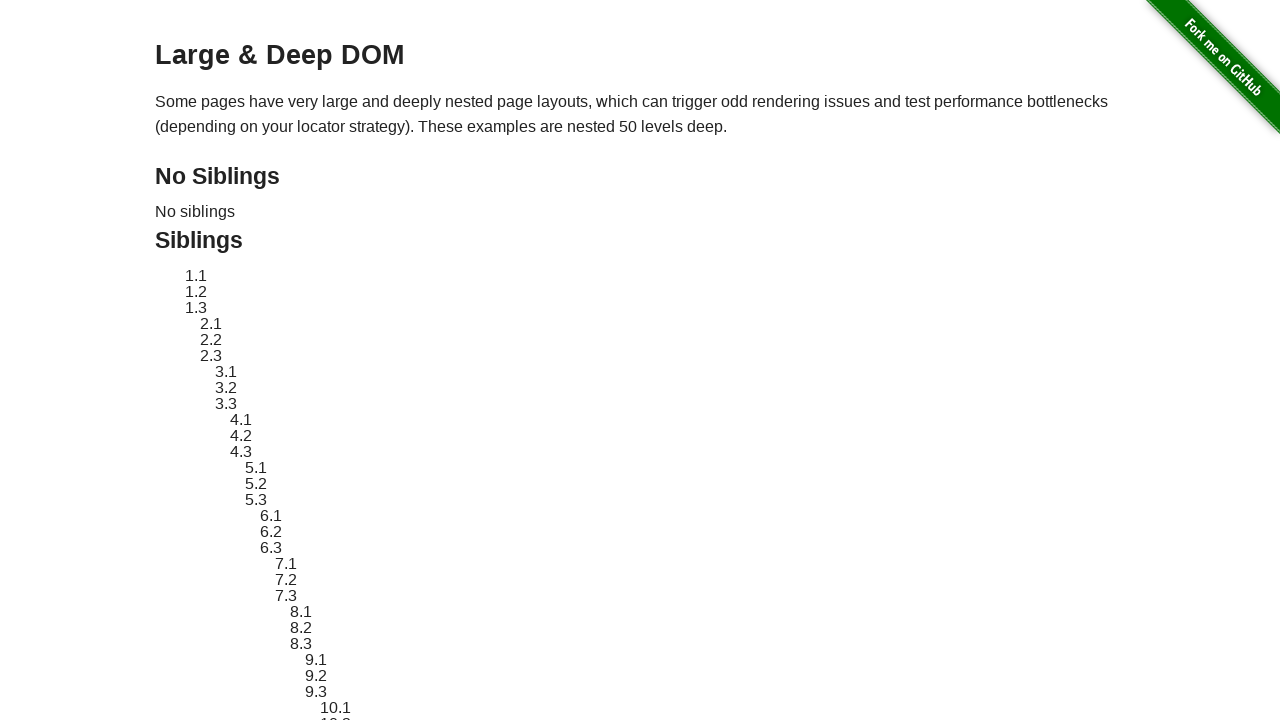

Retrieved target element and original style attribute
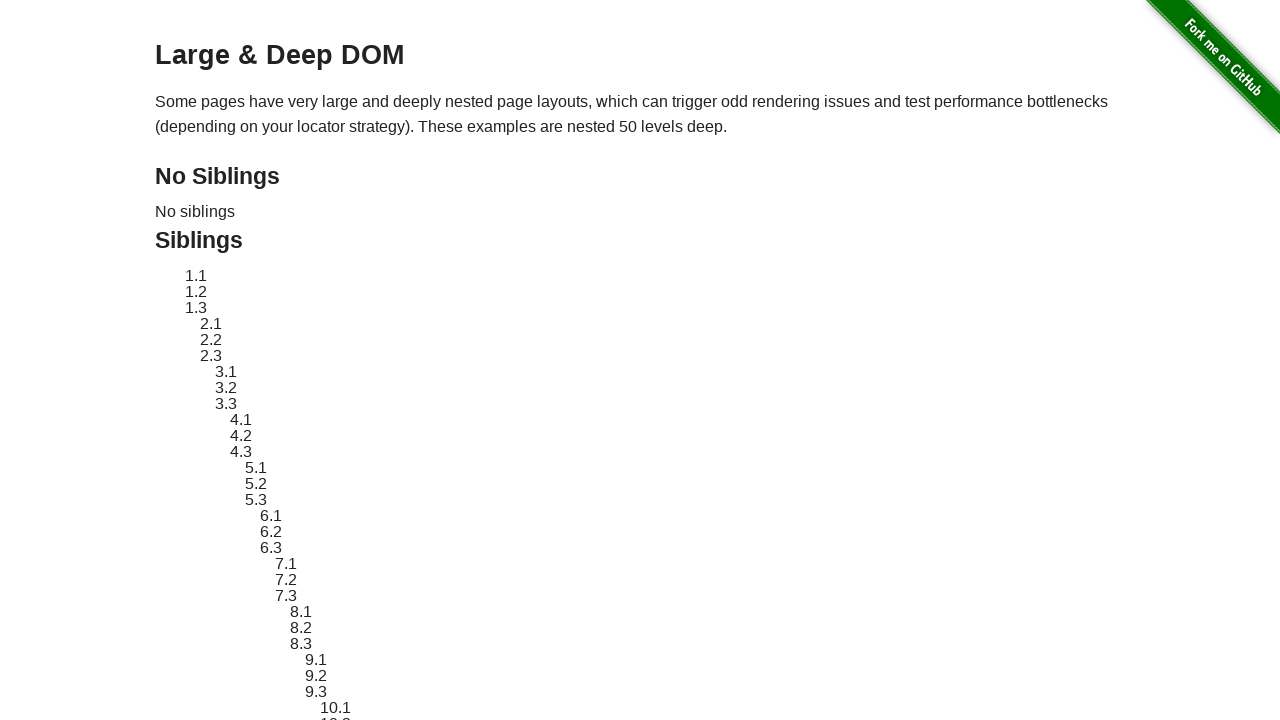

Applied red dashed border highlight to target element
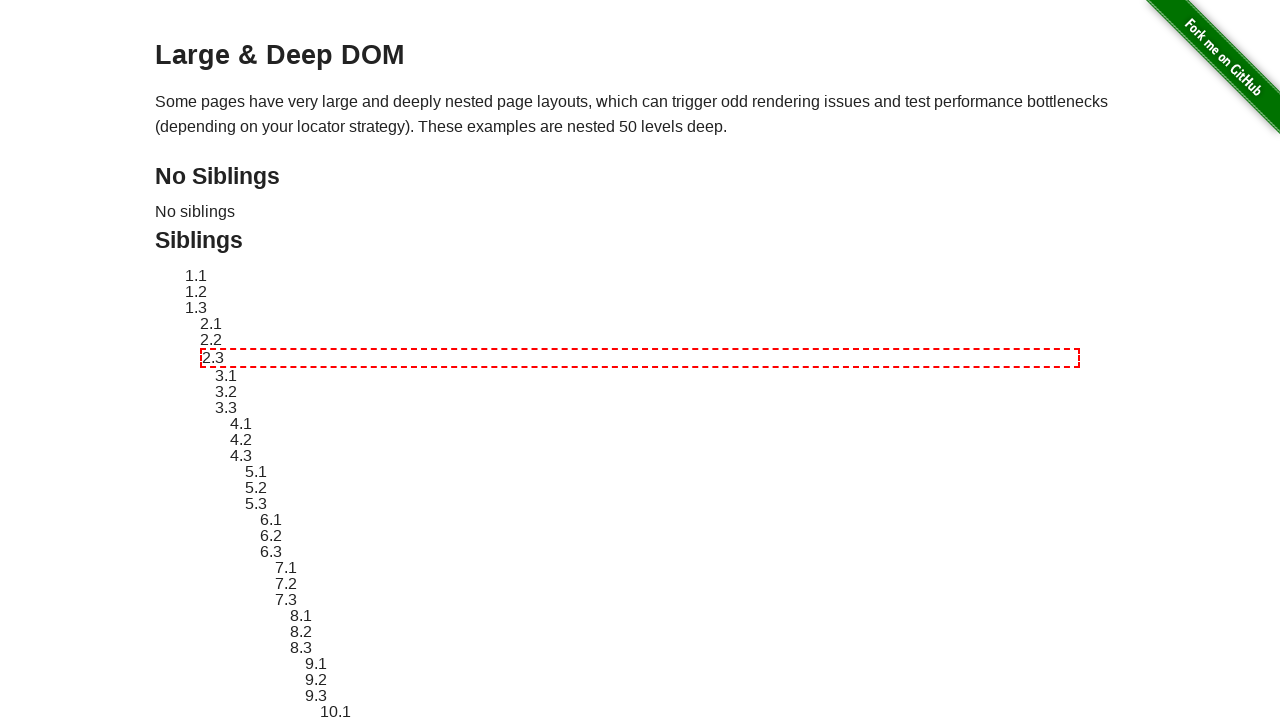

Waited 2 seconds to display the highlight effect
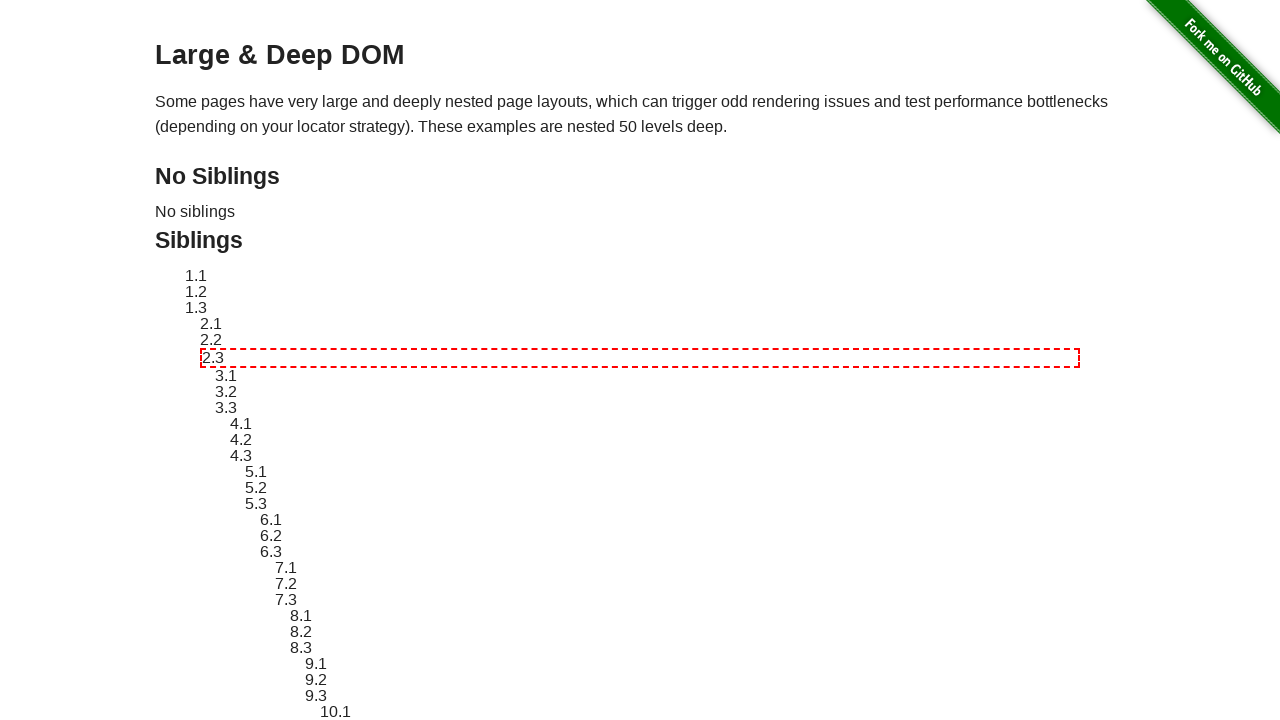

Reverted target element to original style
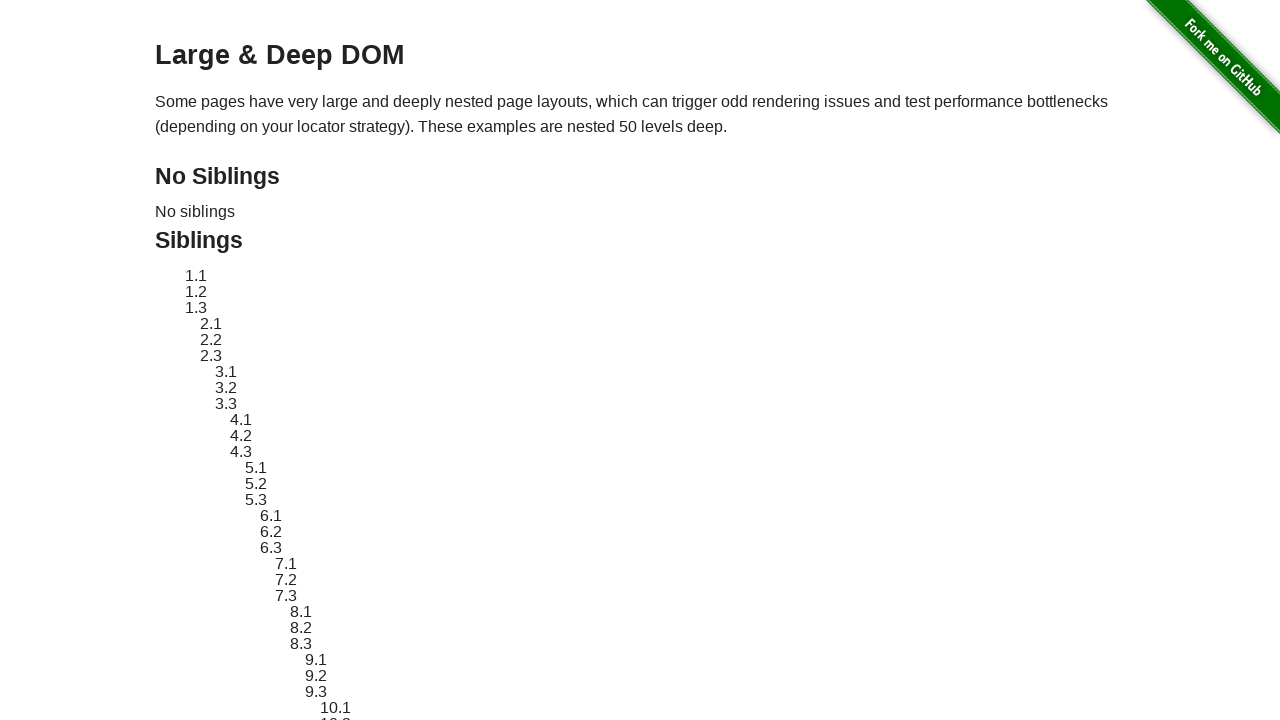

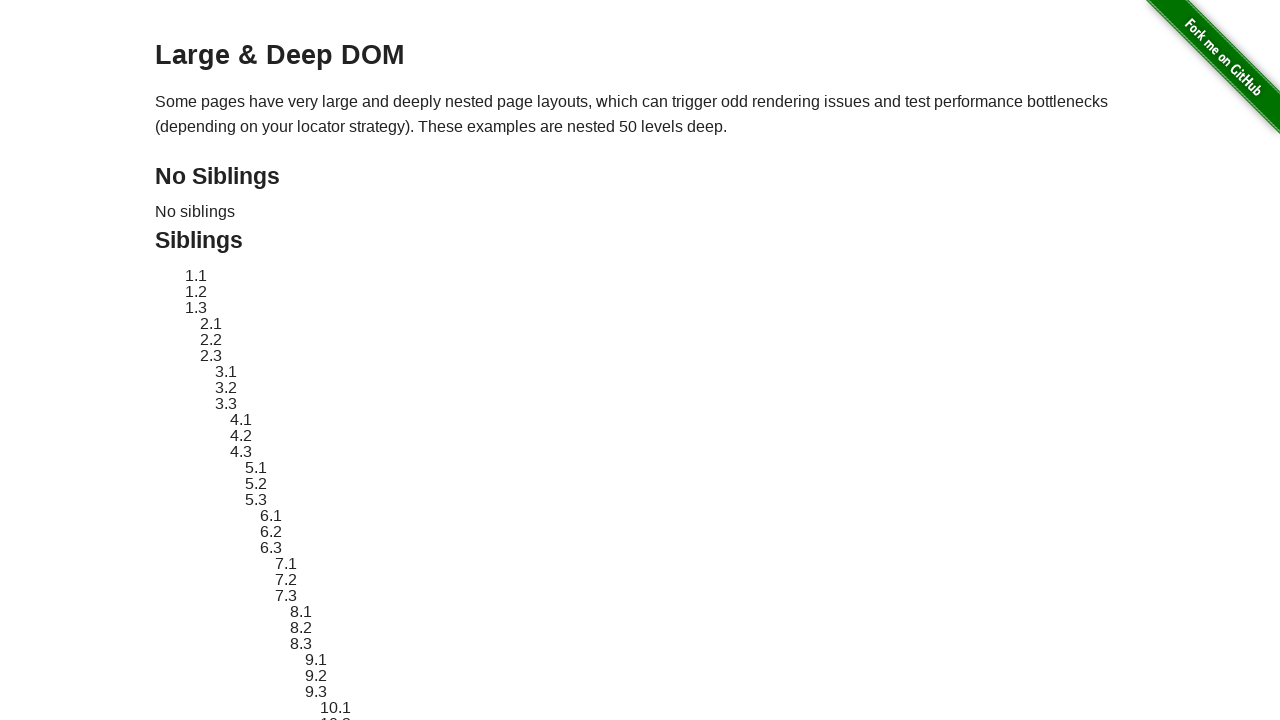